Tests dynamic loading behavior with insufficient wait time (2 seconds) by clicking start button and verifying Hello World text appears

Starting URL: https://automationfc.github.io/dynamic-loading/

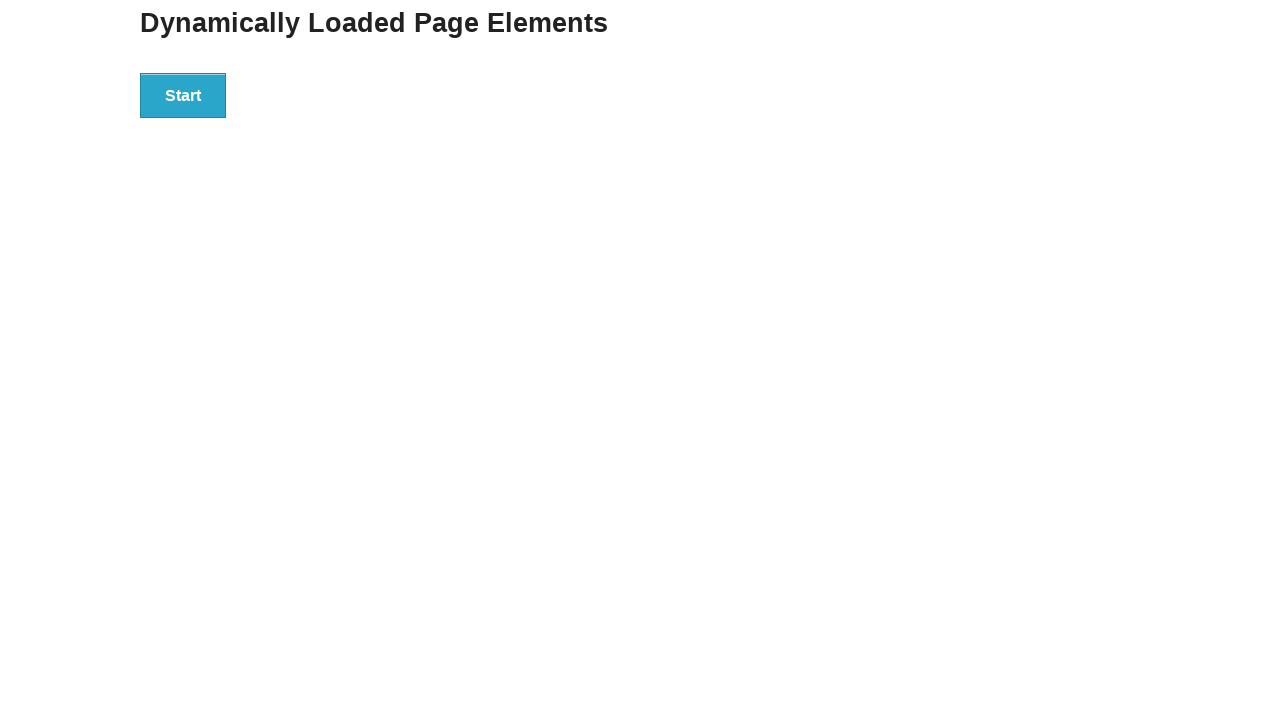

Navigated to dynamic loading test page
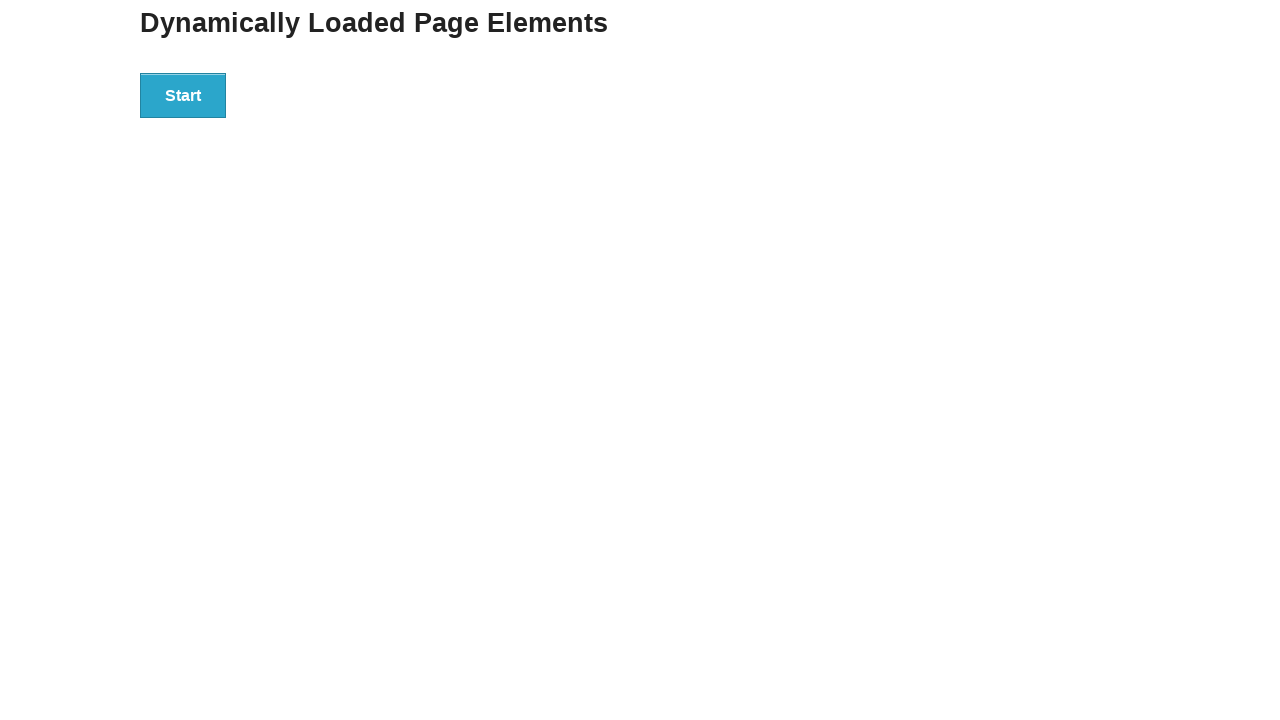

Clicked start button to trigger dynamic loading at (183, 95) on xpath=//div[@id='start']/button
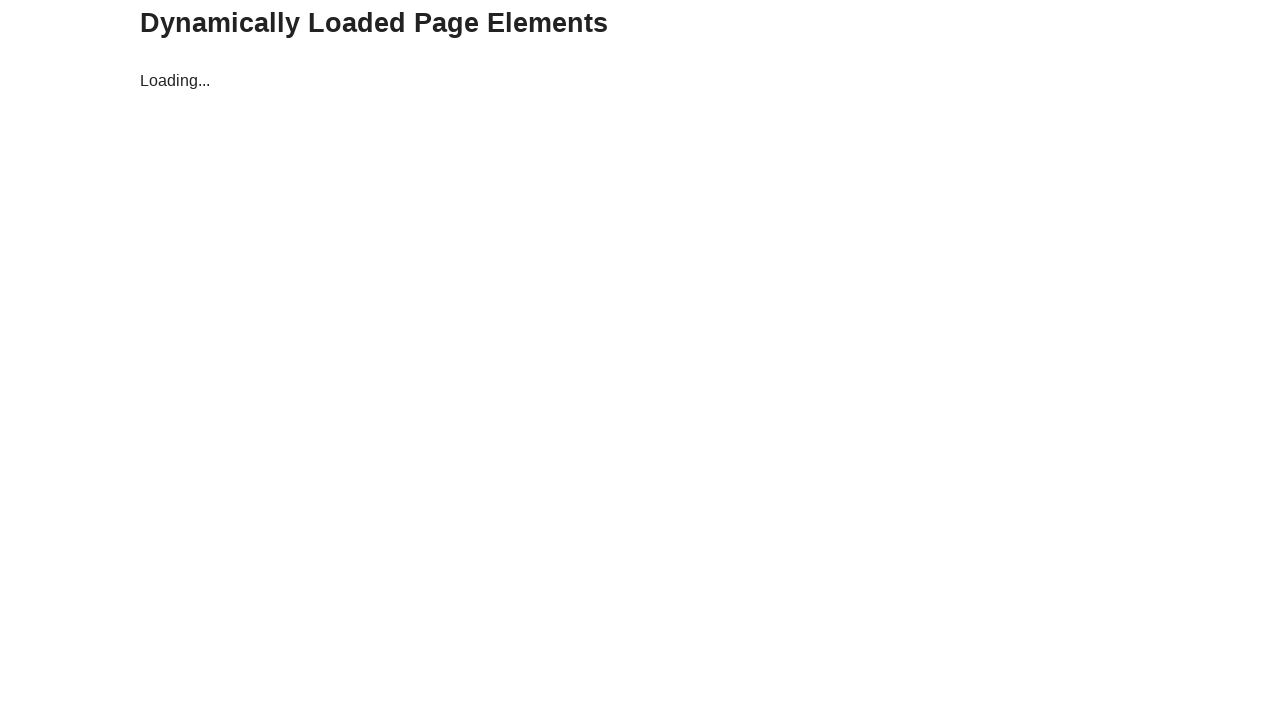

Waited 2 seconds for content to load (insufficient time)
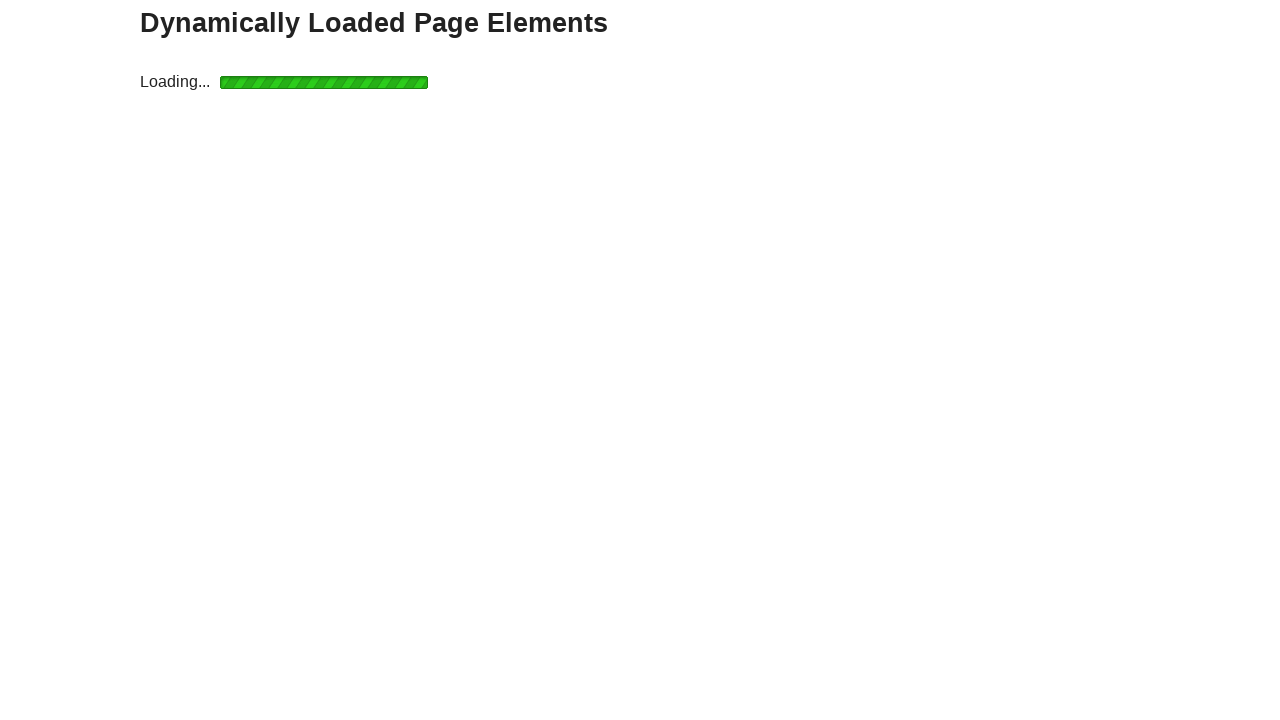

Retrieved Hello World text content
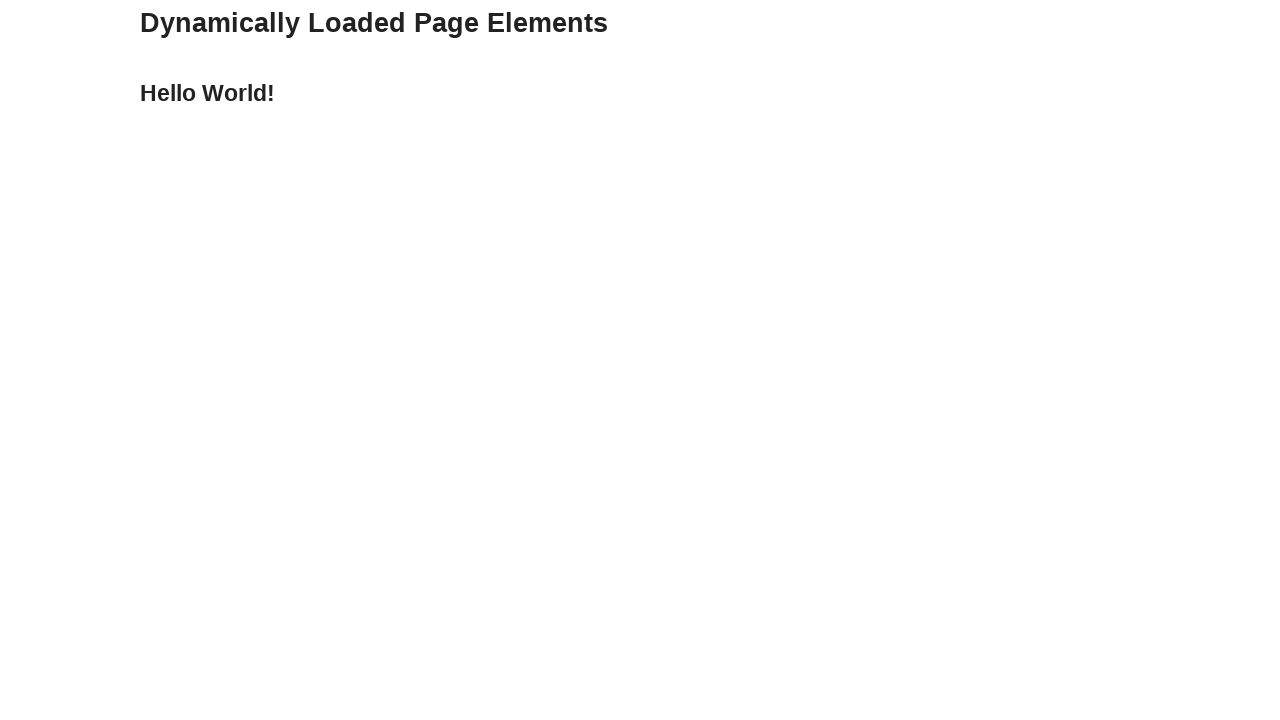

Verified Hello World text assertion passed
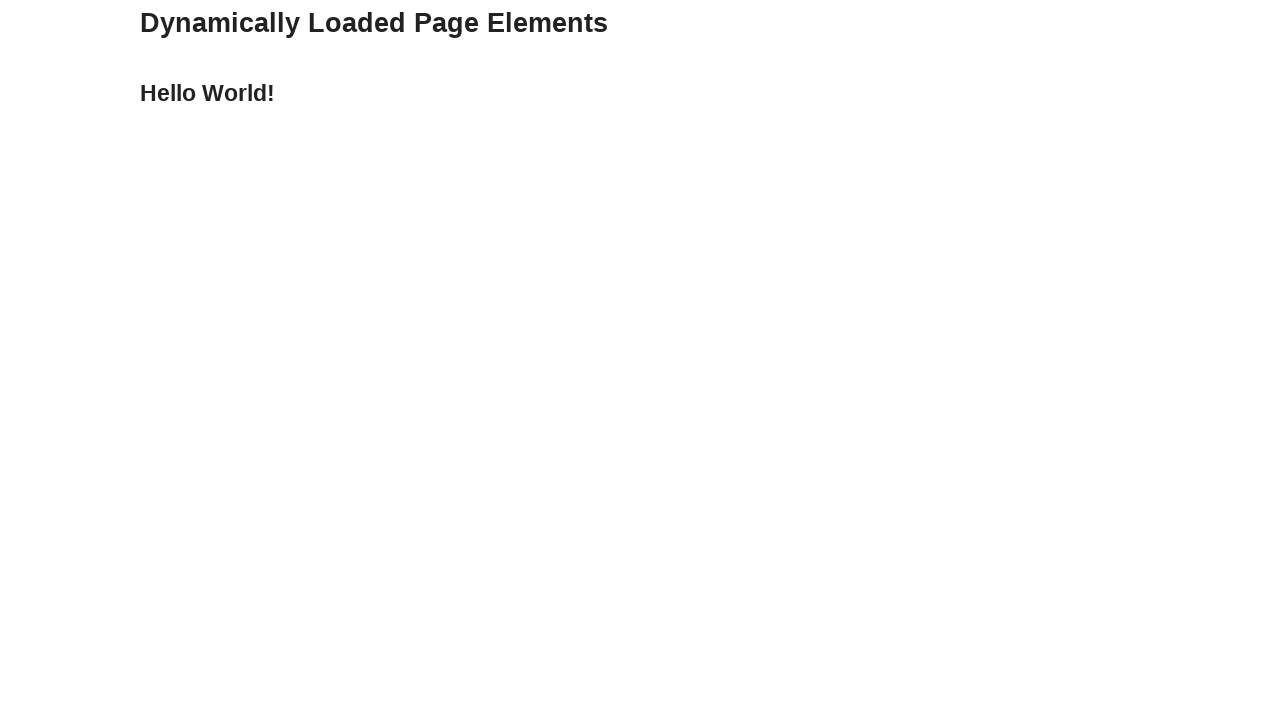

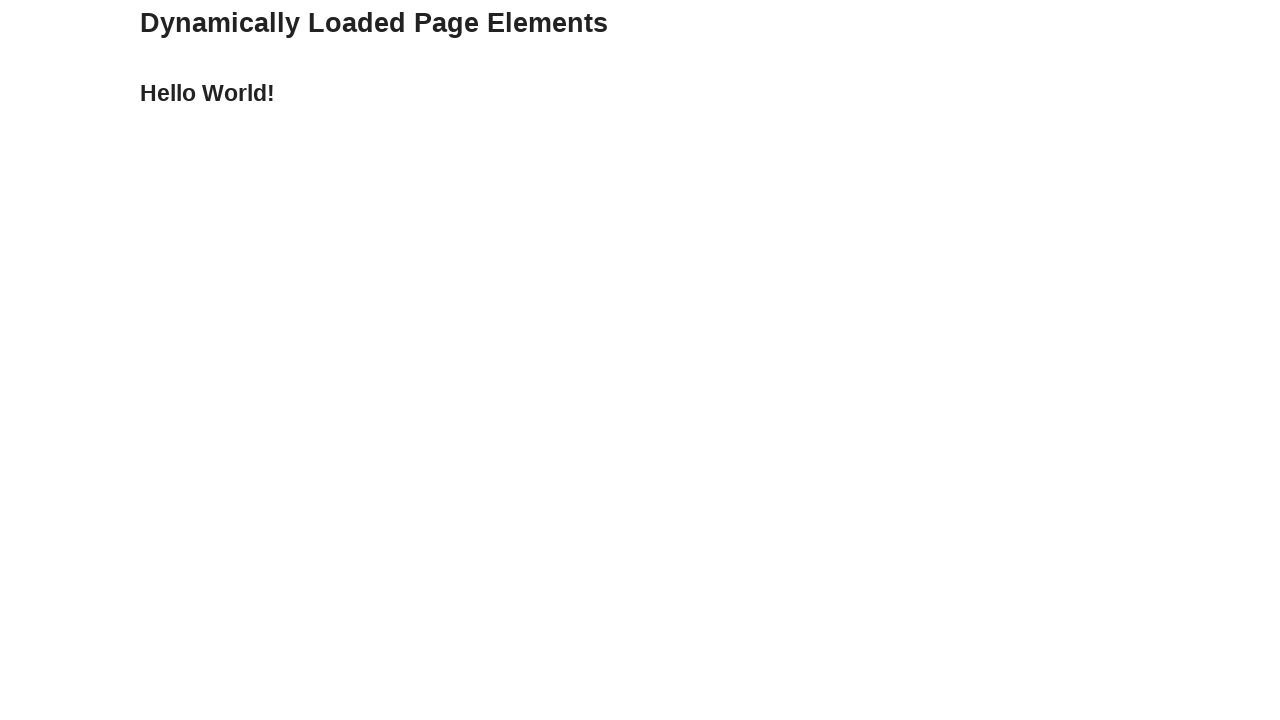